Tests modal popup handling by waiting for a modal window to appear and clicking the close button

Starting URL: https://the-internet.herokuapp.com/entry_ad

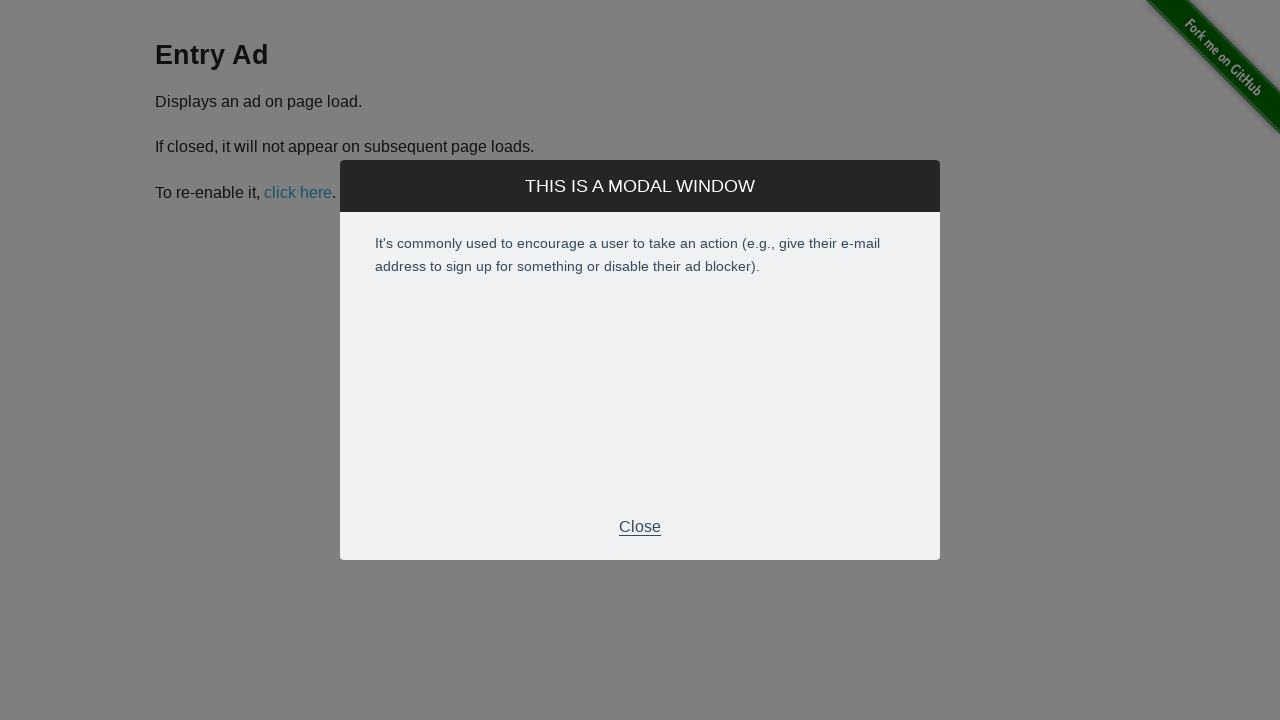

Modal window appeared with heading 'This is a modal window'
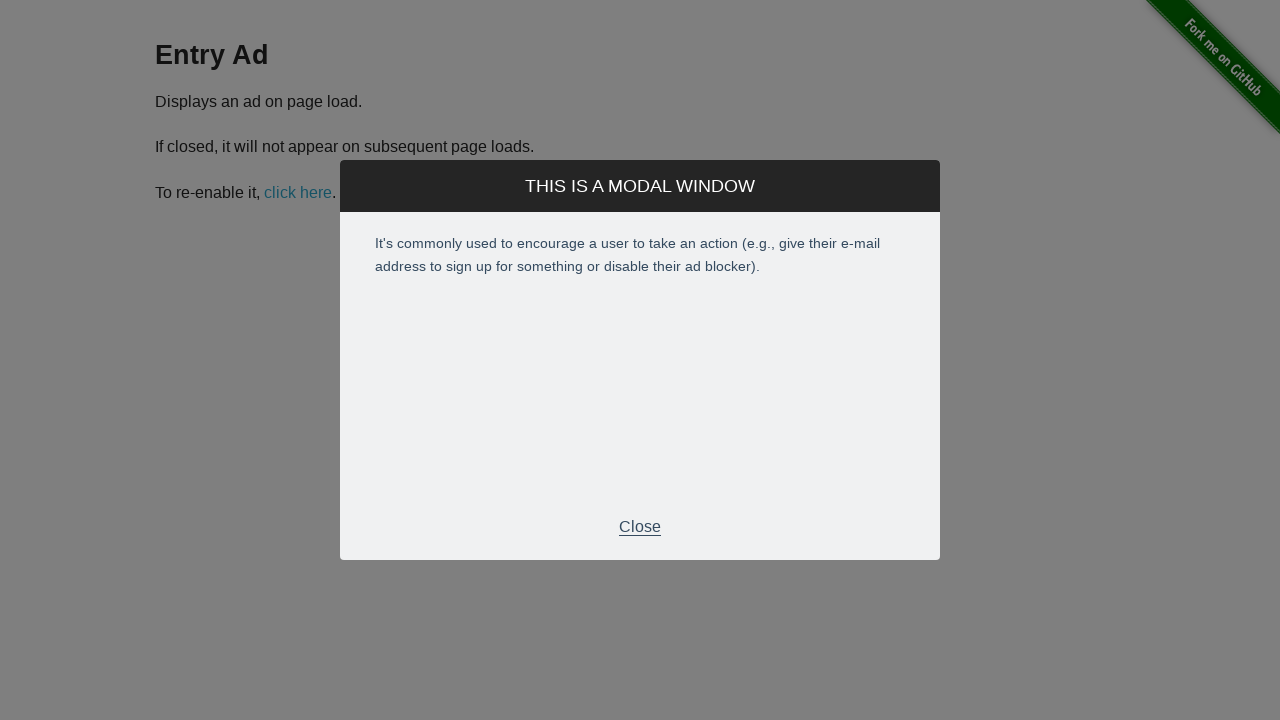

Clicked the close button to dismiss the modal at (640, 527) on xpath=//p[contains(text(),'Close')]
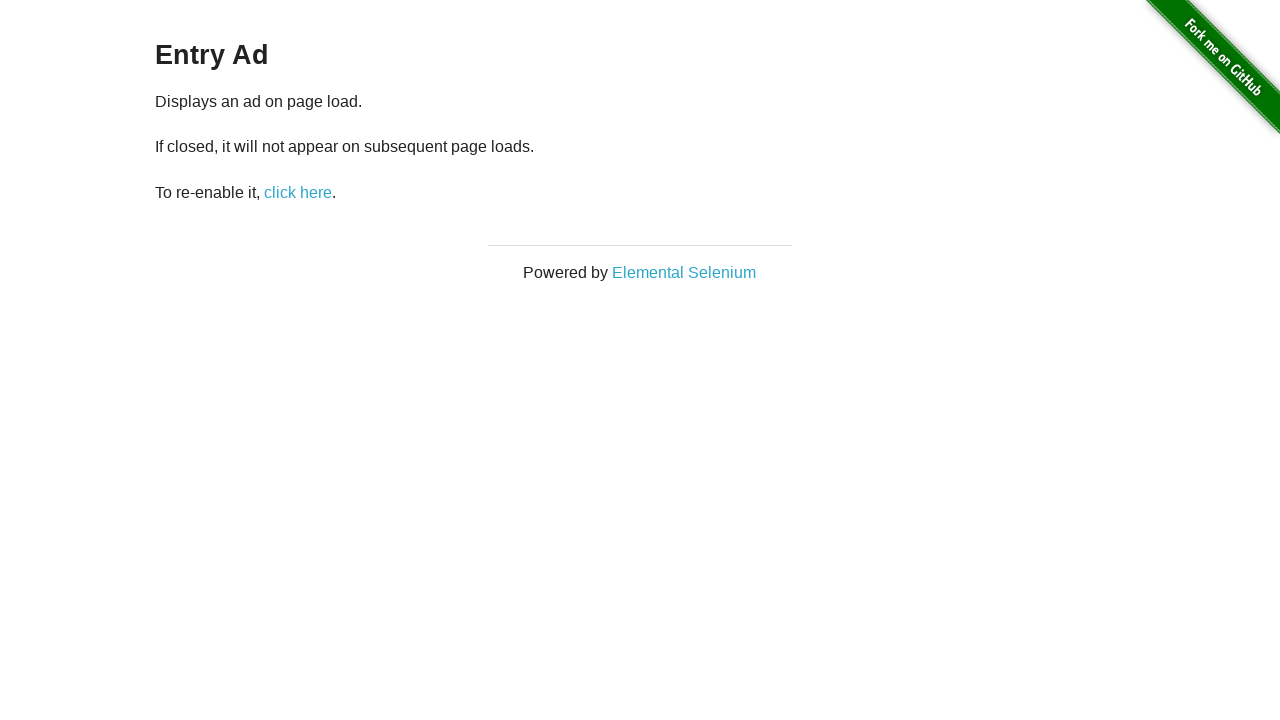

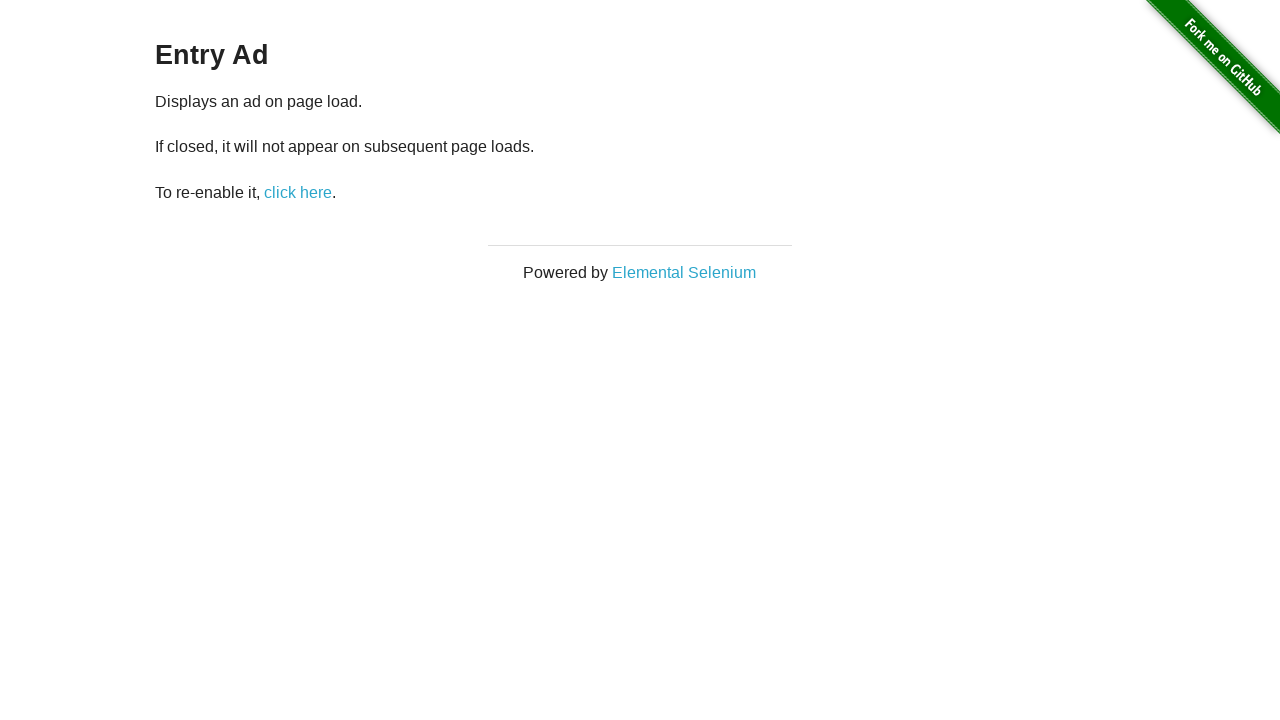